Tests the Python.org search functionality by entering a search query "pysider" and submitting the form using the Enter key

Starting URL: https://www.python.org/

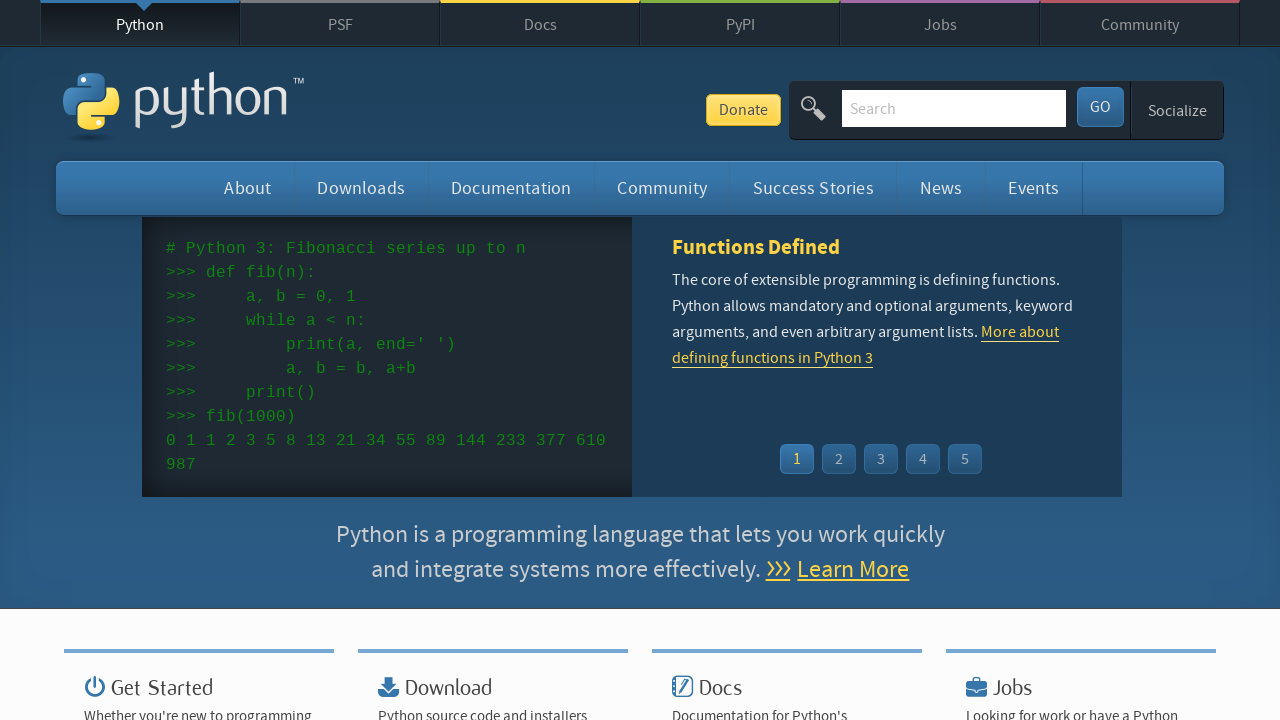

Filled search input with query 'pysider' on input[name='q']
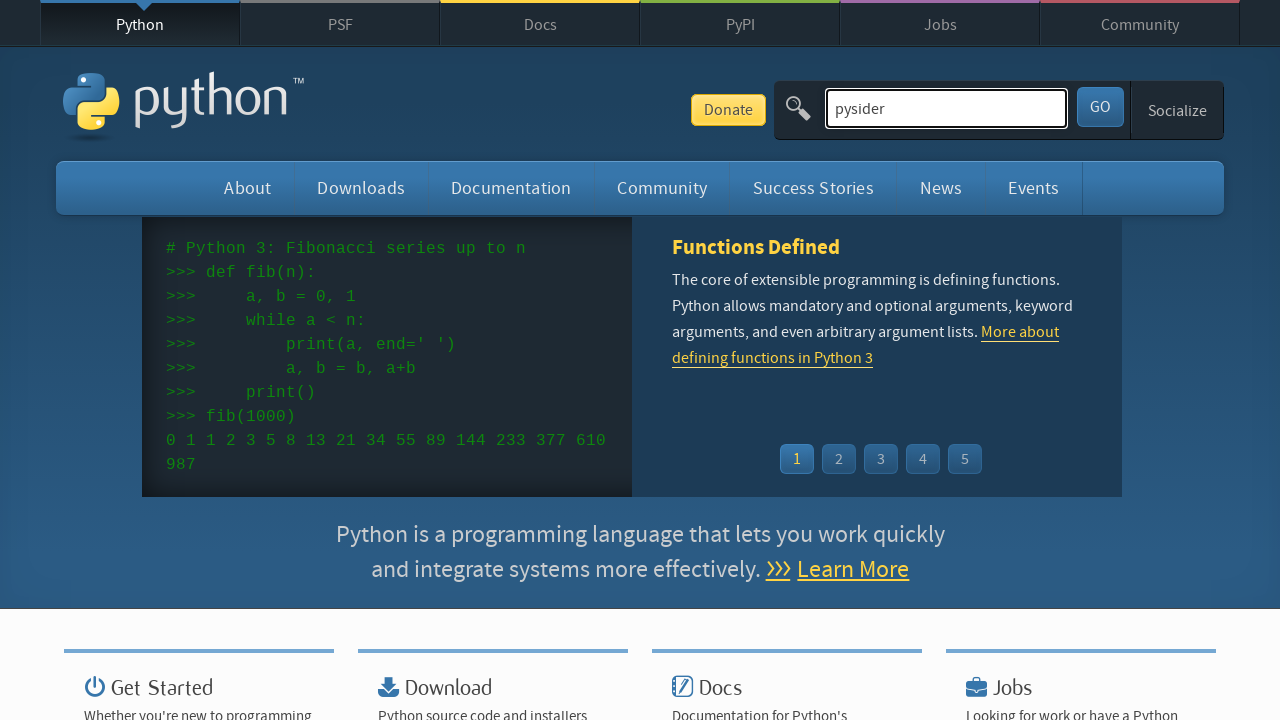

Pressed Enter to submit search form on input[name='q']
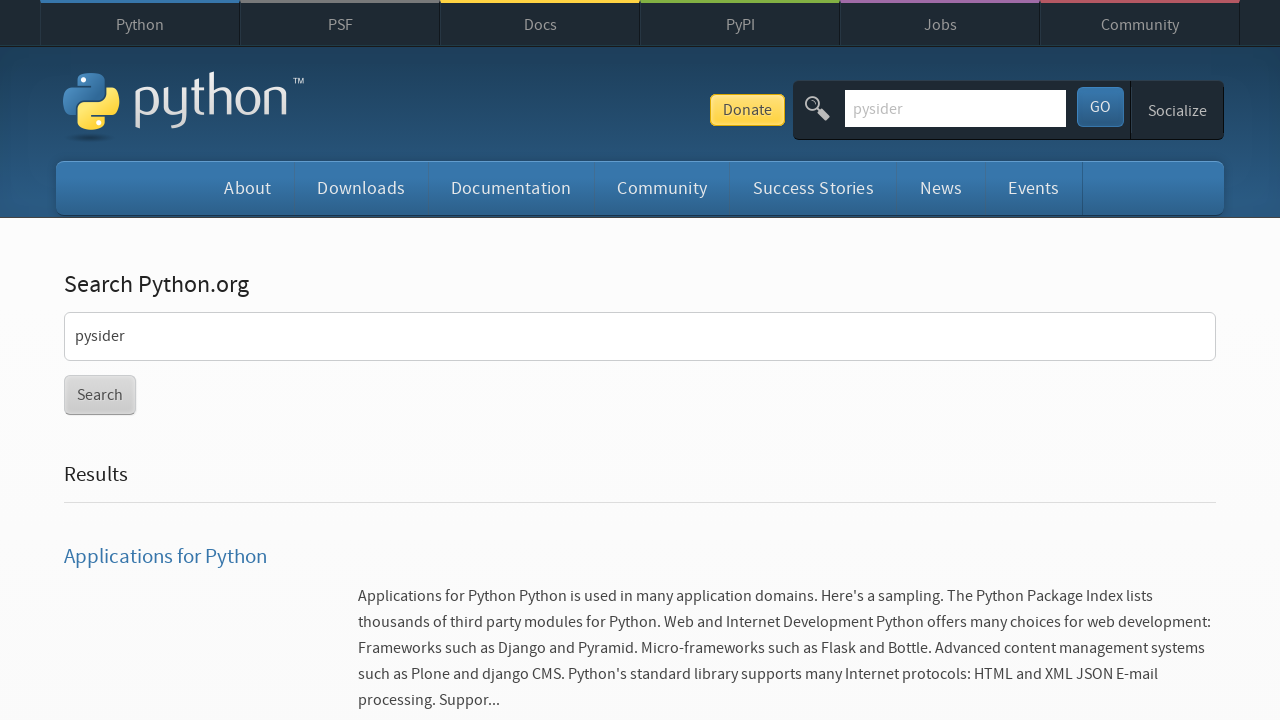

Waited for page to reach networkidle state and search results to load
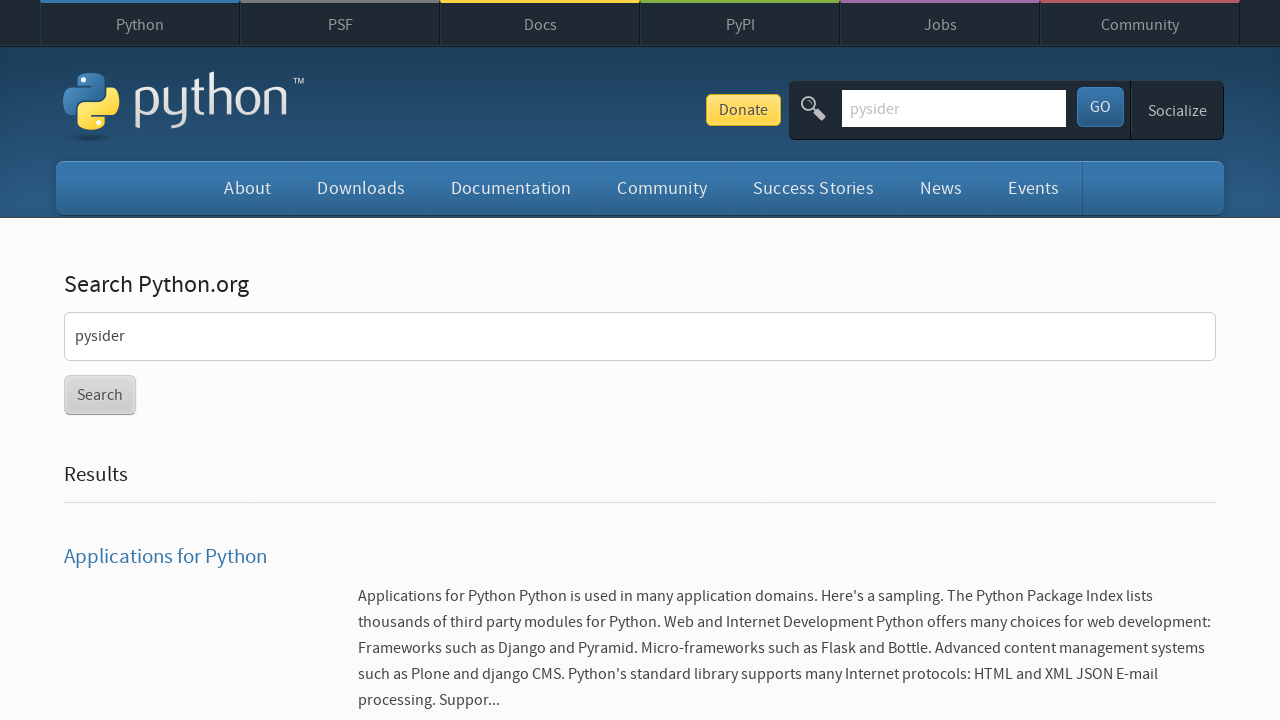

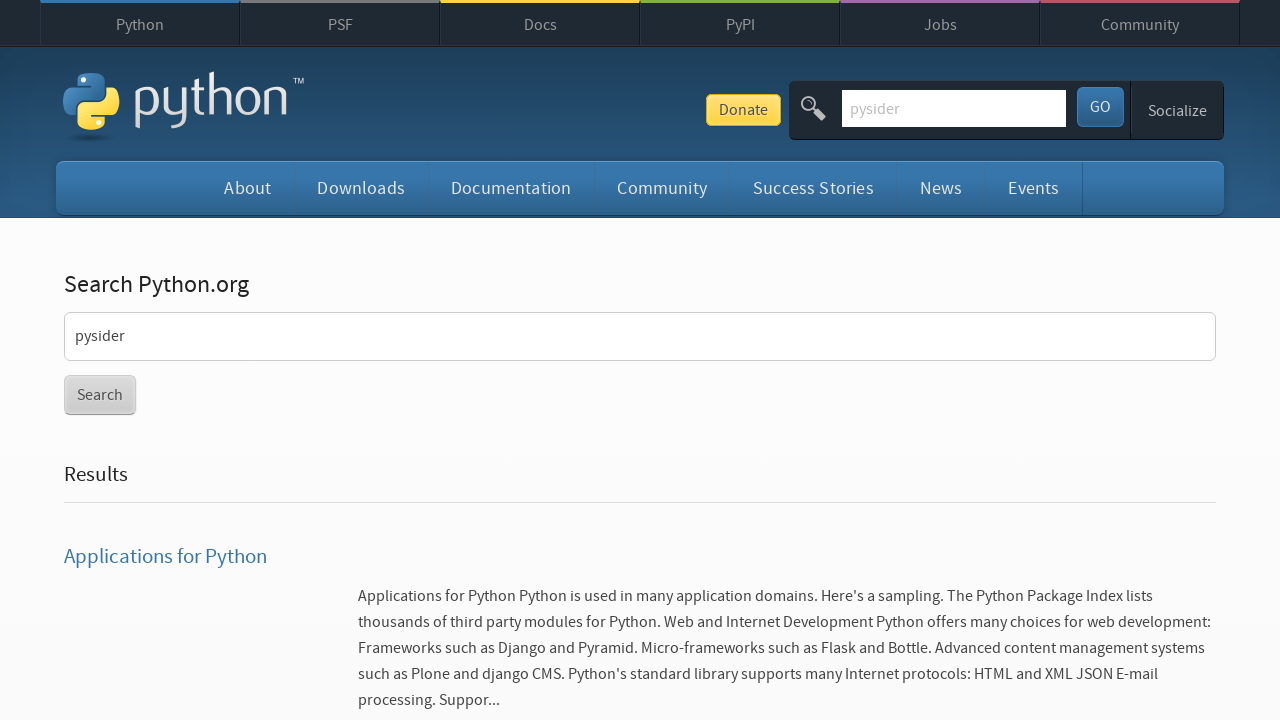